Tests form filling on DemoQA text-box page by entering user details (name, email, addresses), using keyboard shortcuts to copy content from current address to permanent address field, and submitting the form.

Starting URL: https://demoqa.com/text-box

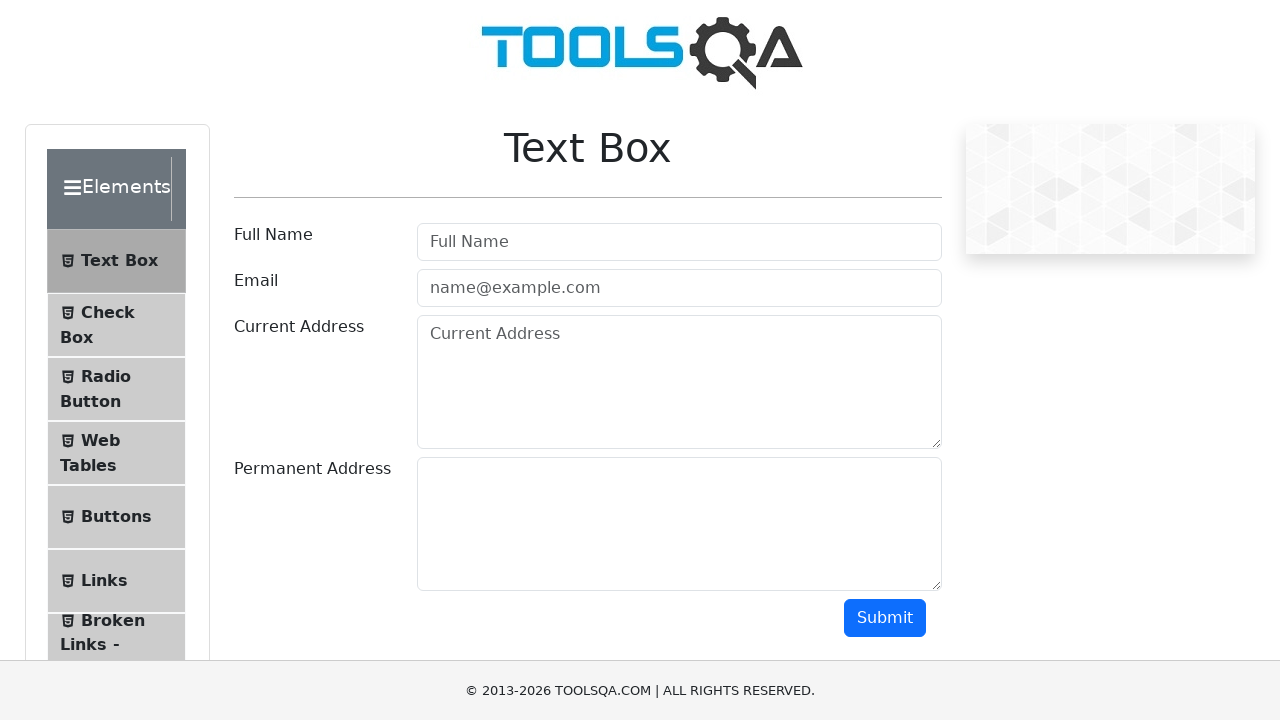

Filled username field with 'Abdul' on #userName
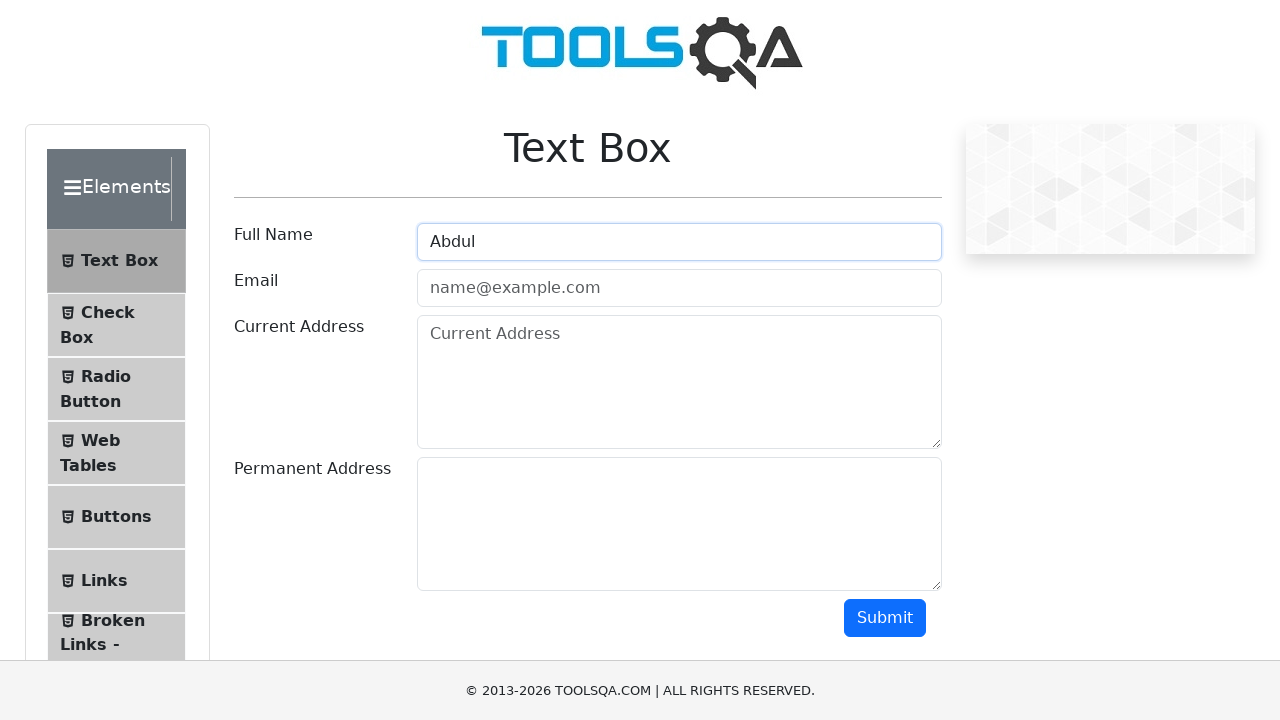

Filled email field with 'abdulazeem01@gmail.com' on #userEmail
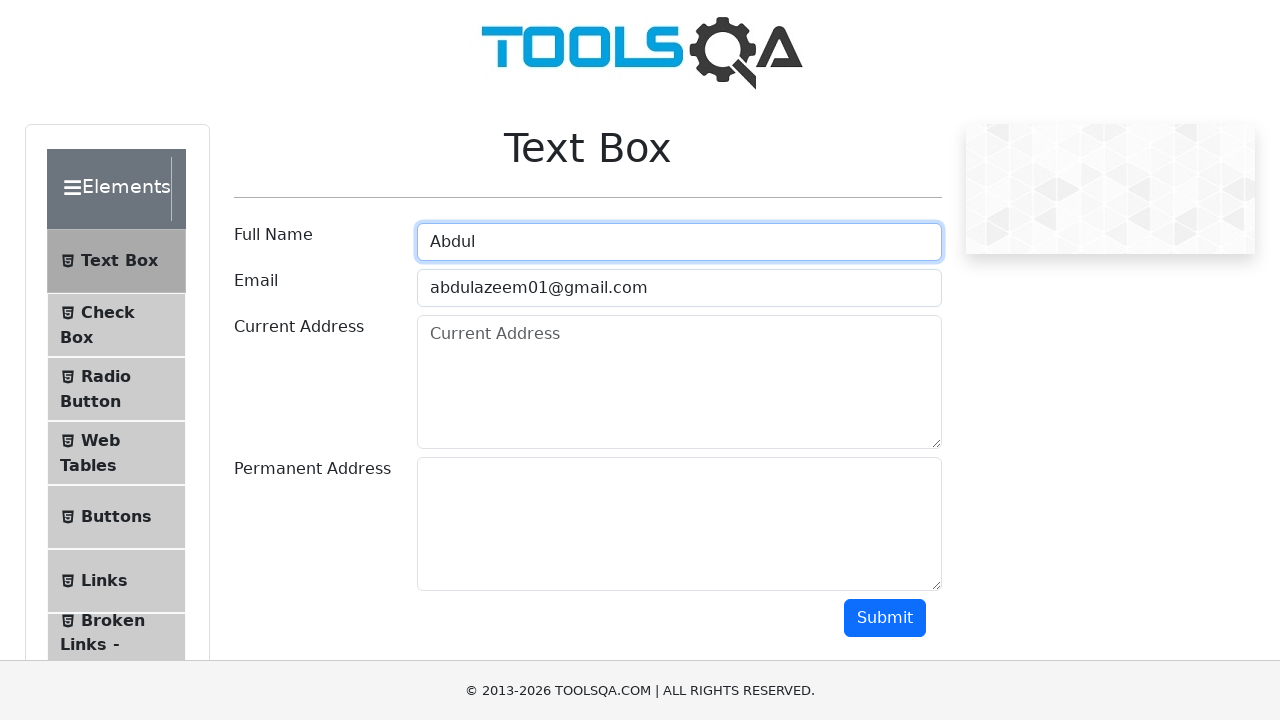

Filled current address field with full address on #currentAddress
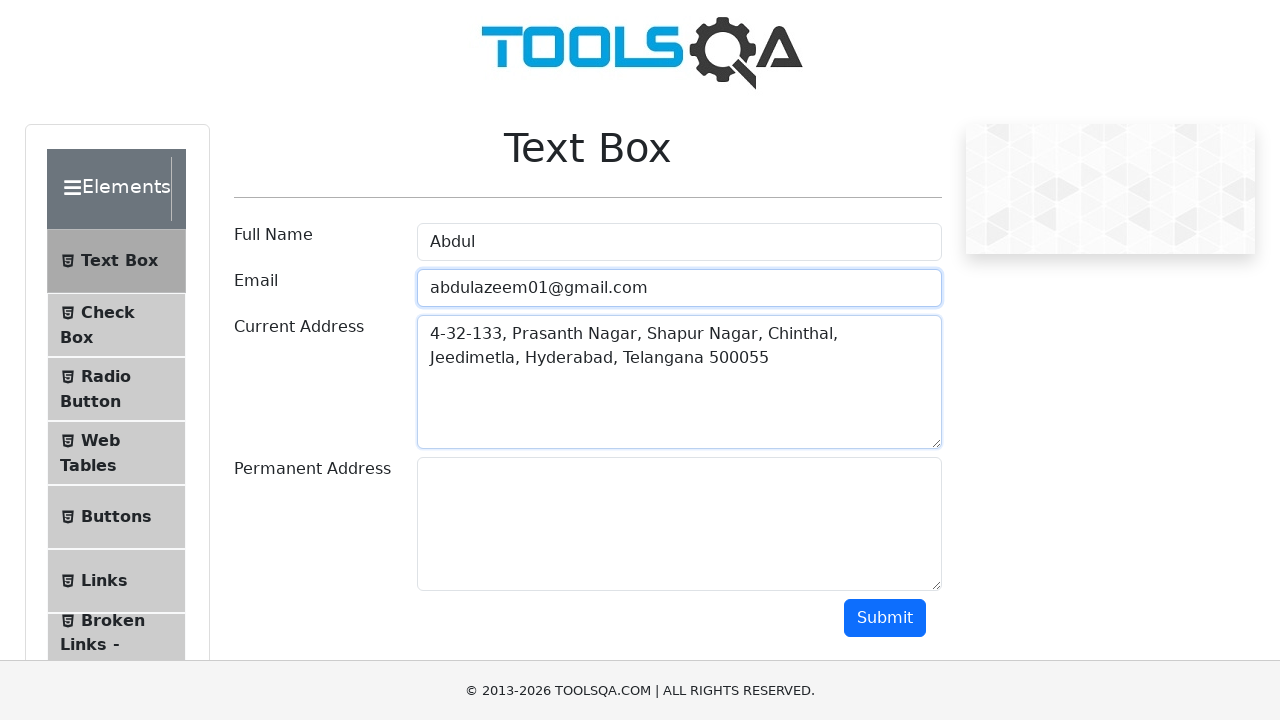

Clicked on current address field to focus at (679, 382) on #currentAddress
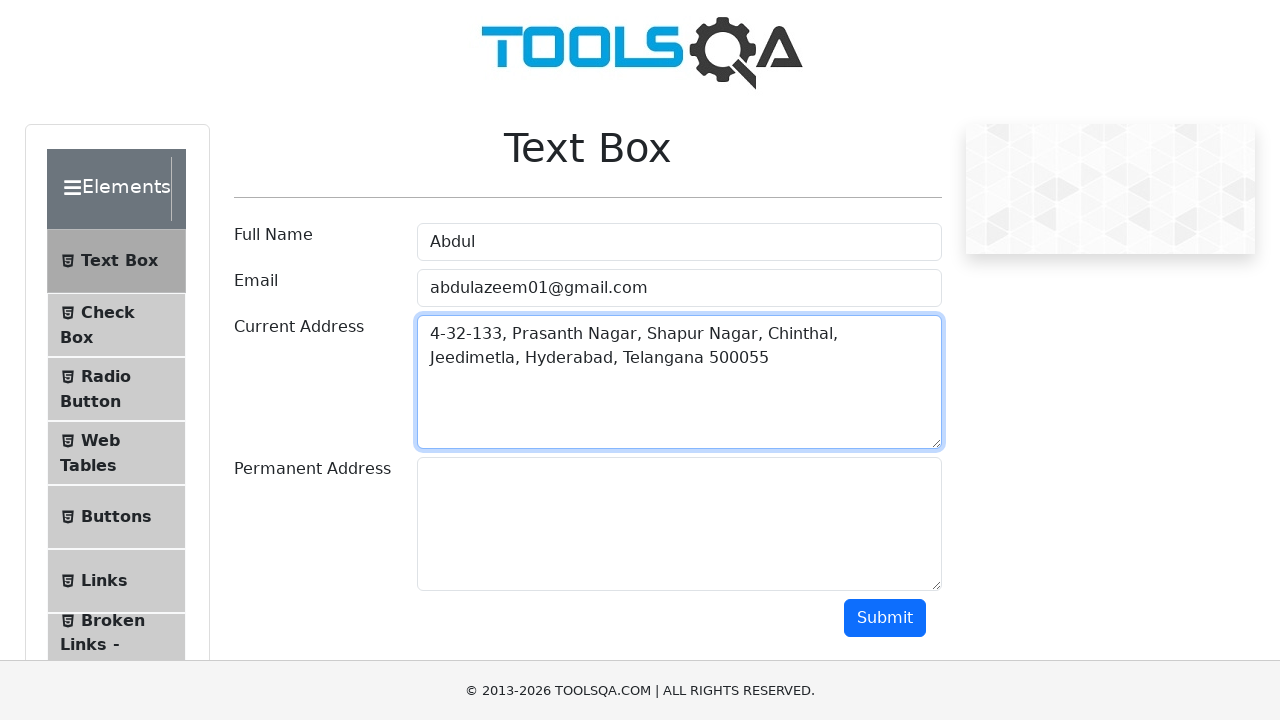

Selected all text in current address field using Ctrl+A
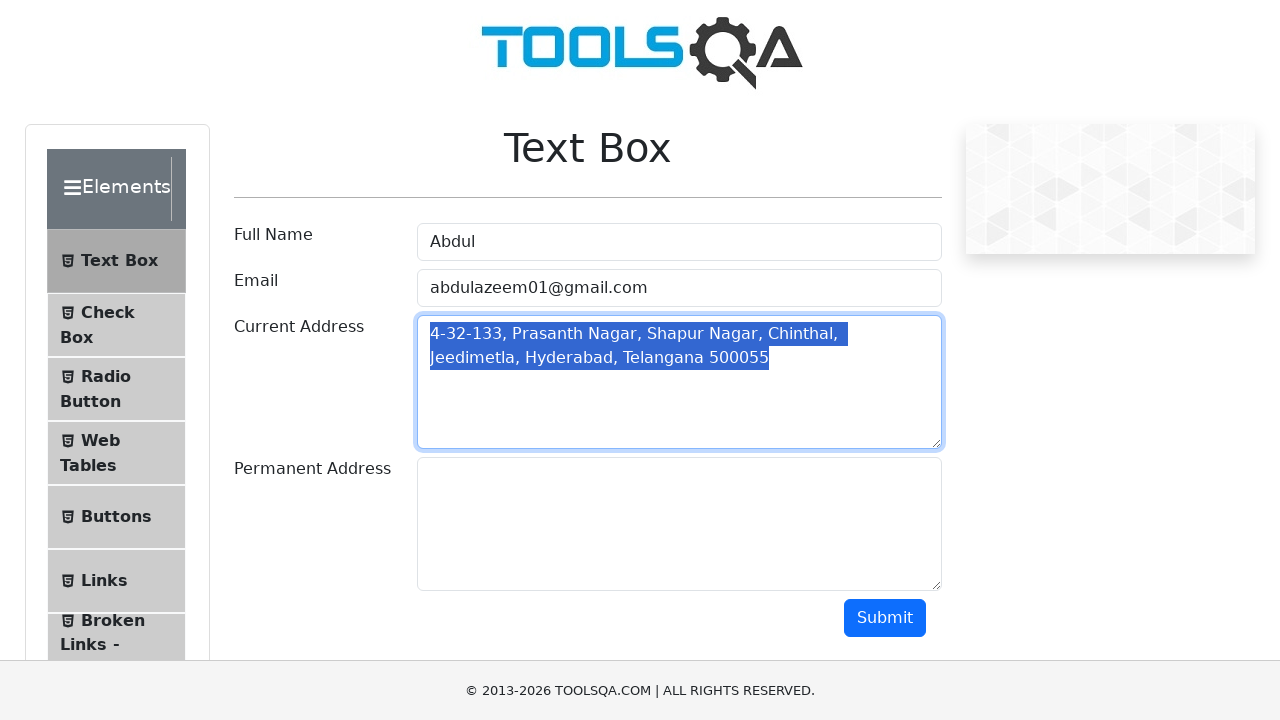

Copied selected address text using Ctrl+C
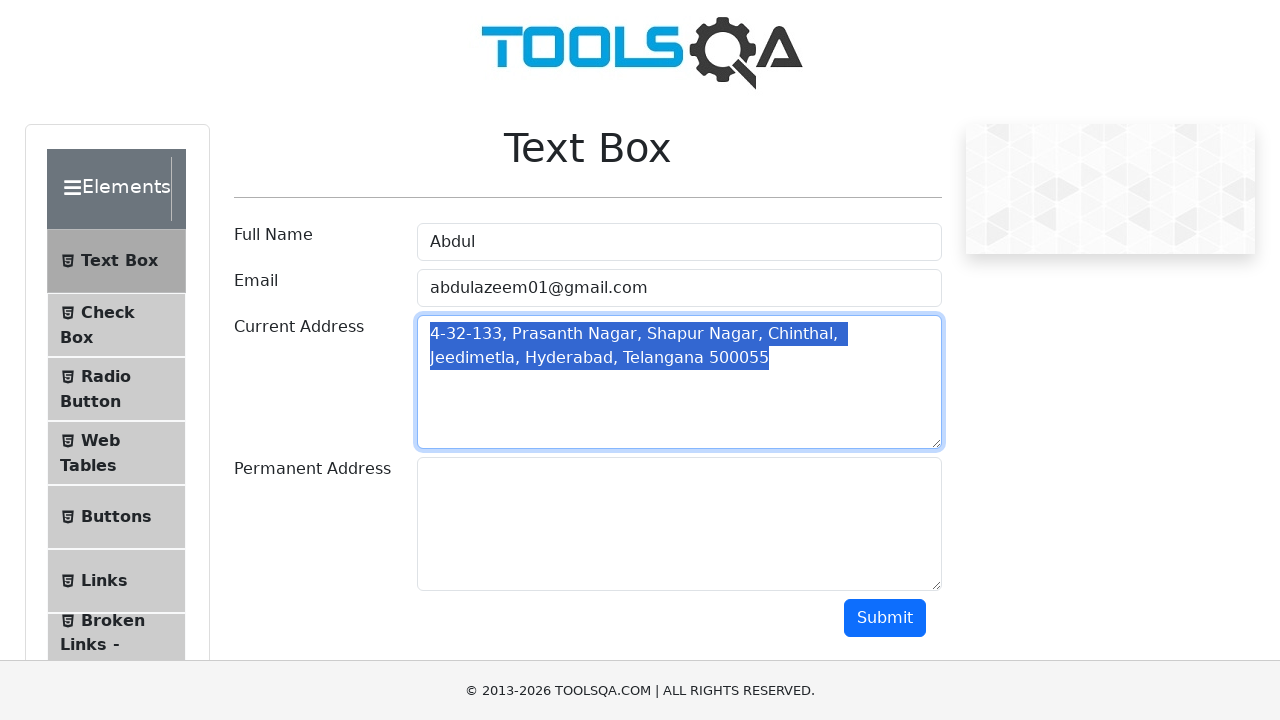

Moved focus to permanent address field using Tab key
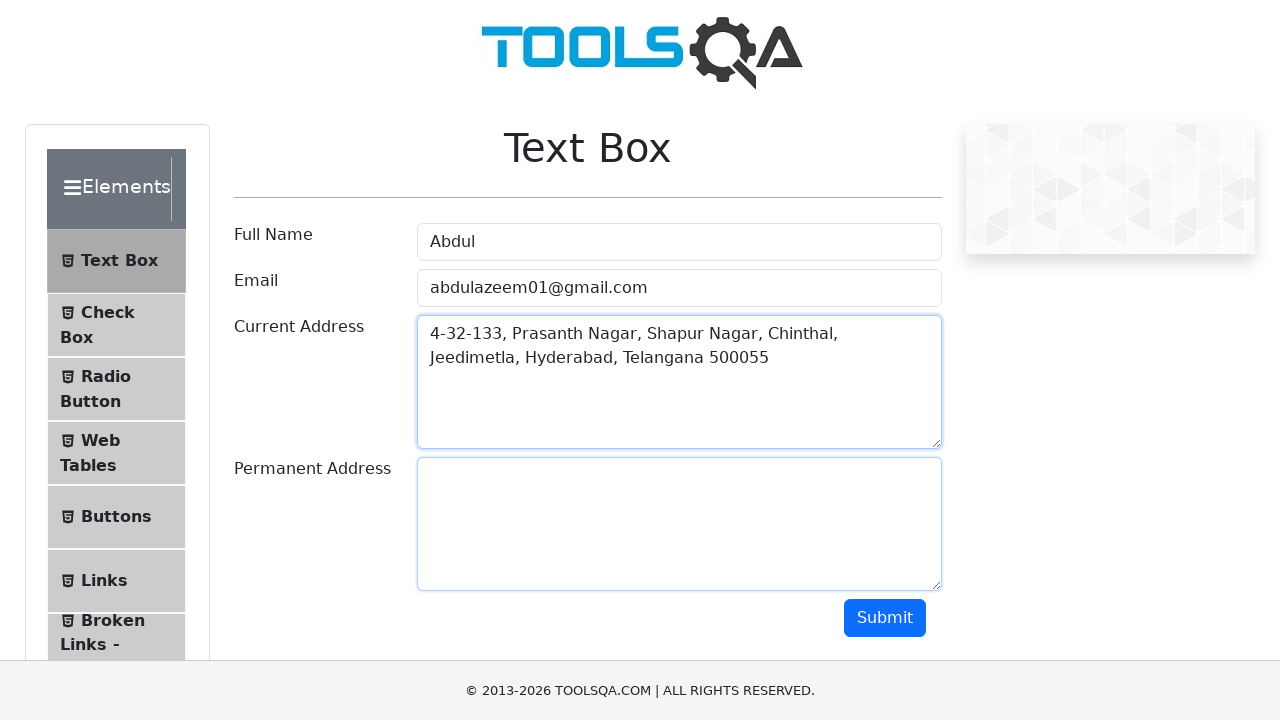

Pasted address text to permanent address field using Ctrl+V
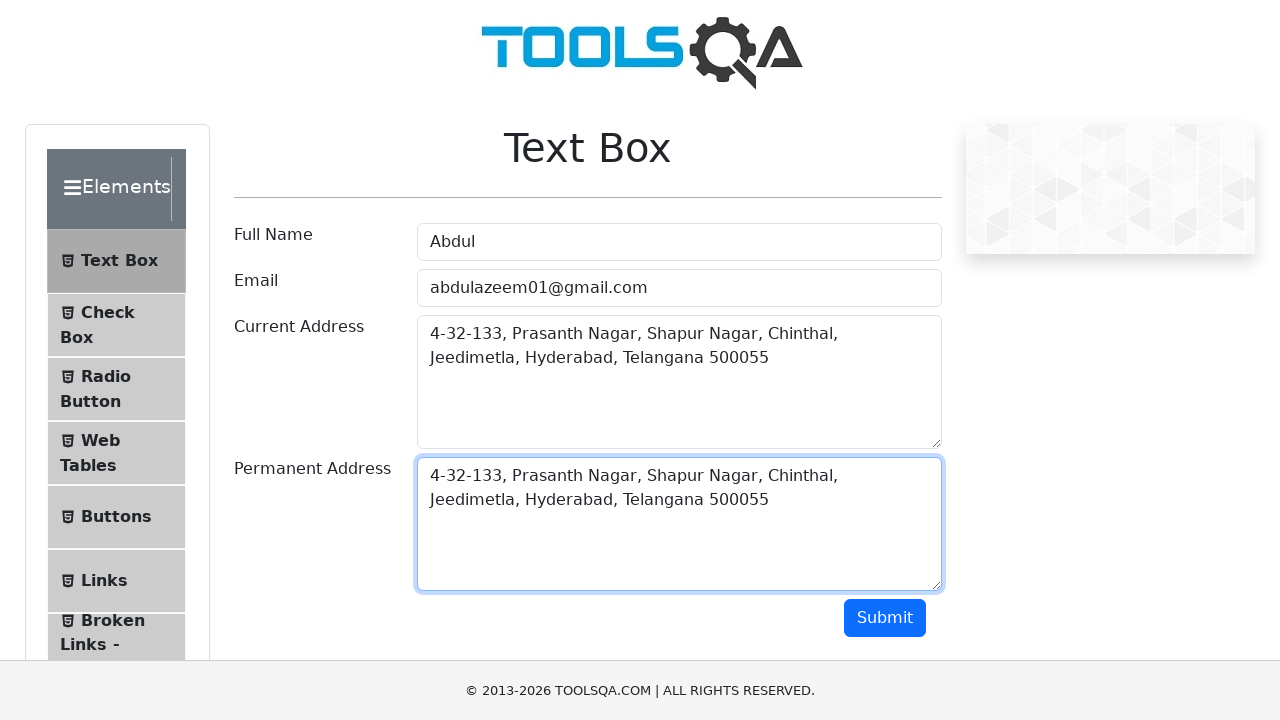

Waited for paste operation to complete
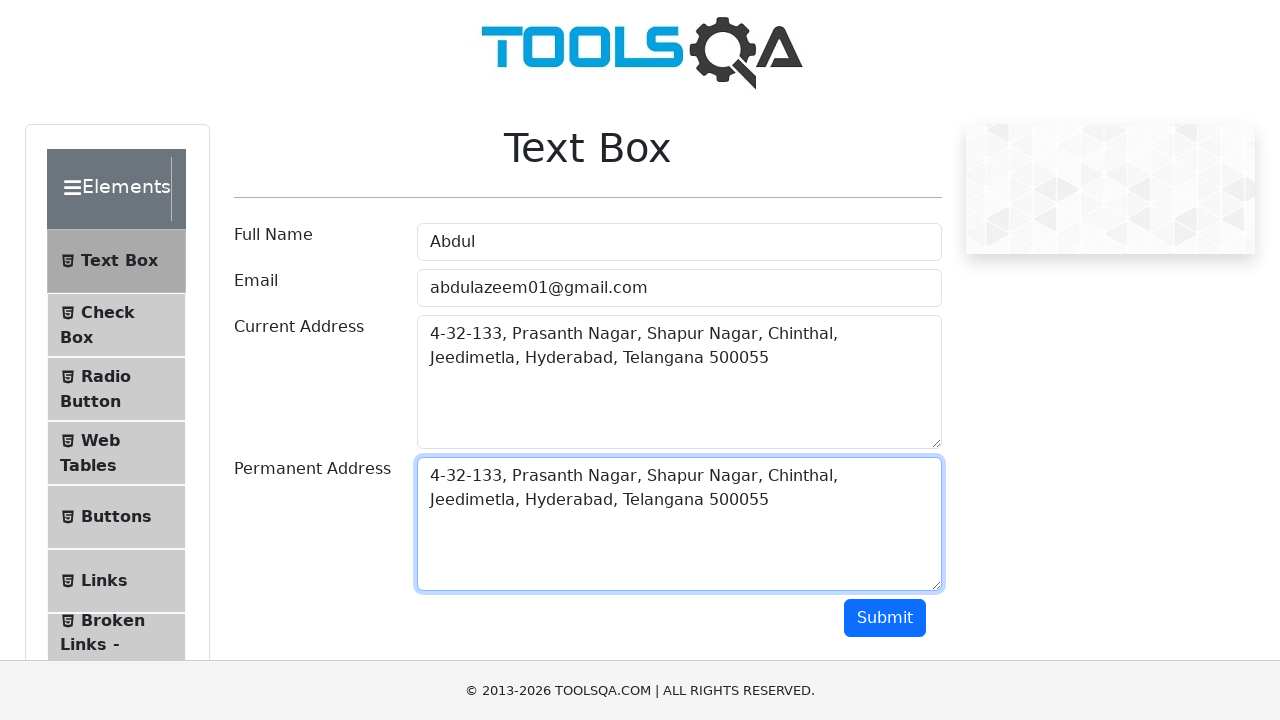

Clicked submit button to submit the form at (885, 618) on #submit
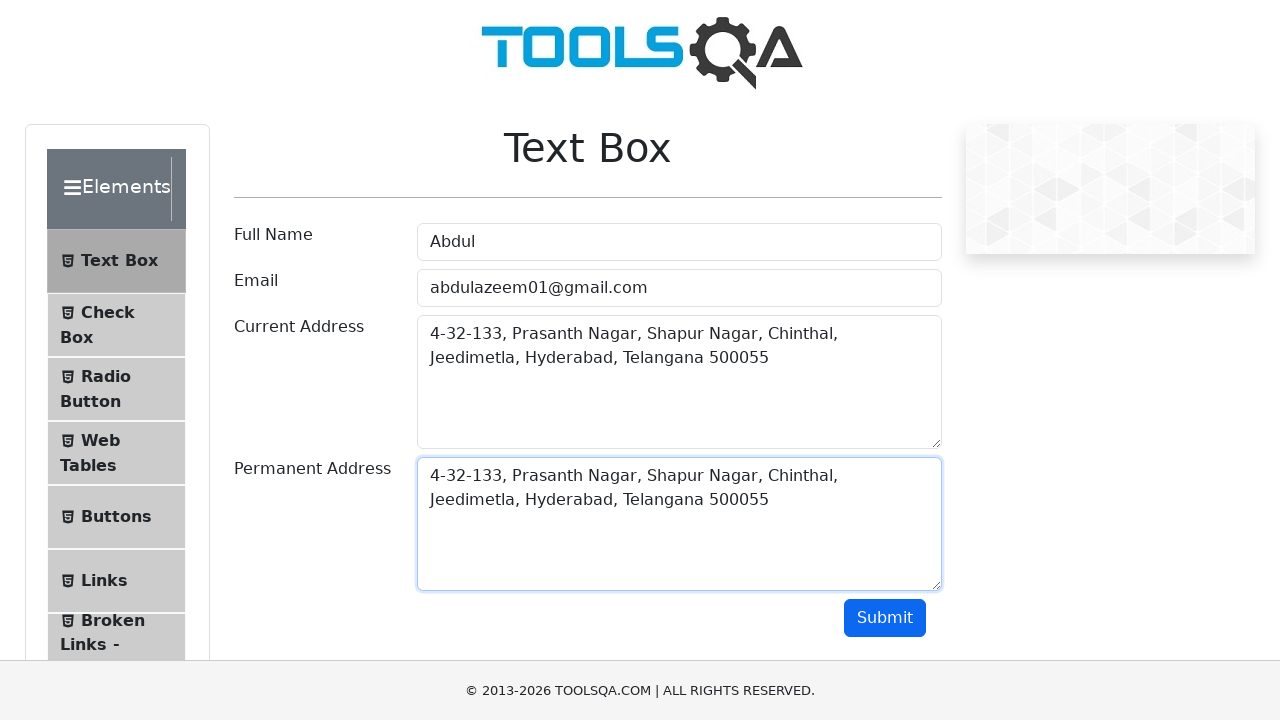

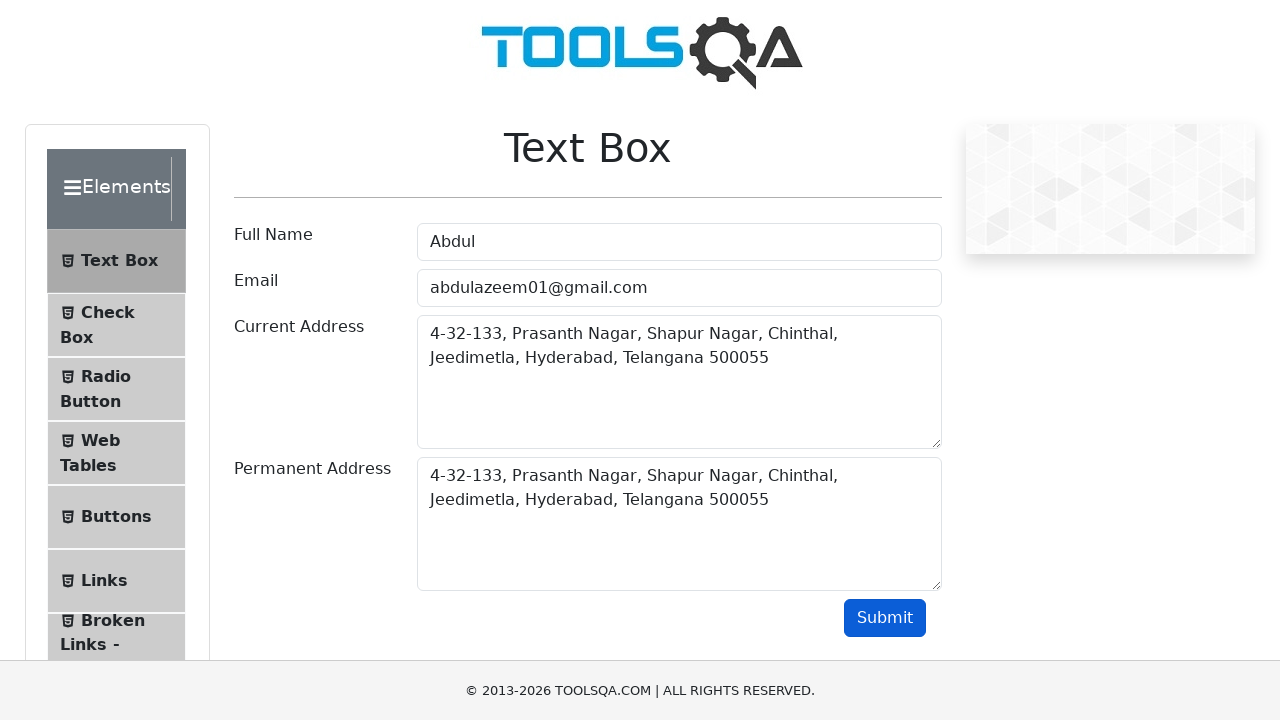